Tests login with invalid credentials and verifies the error message text

Starting URL: https://the-internet.herokuapp.com/login

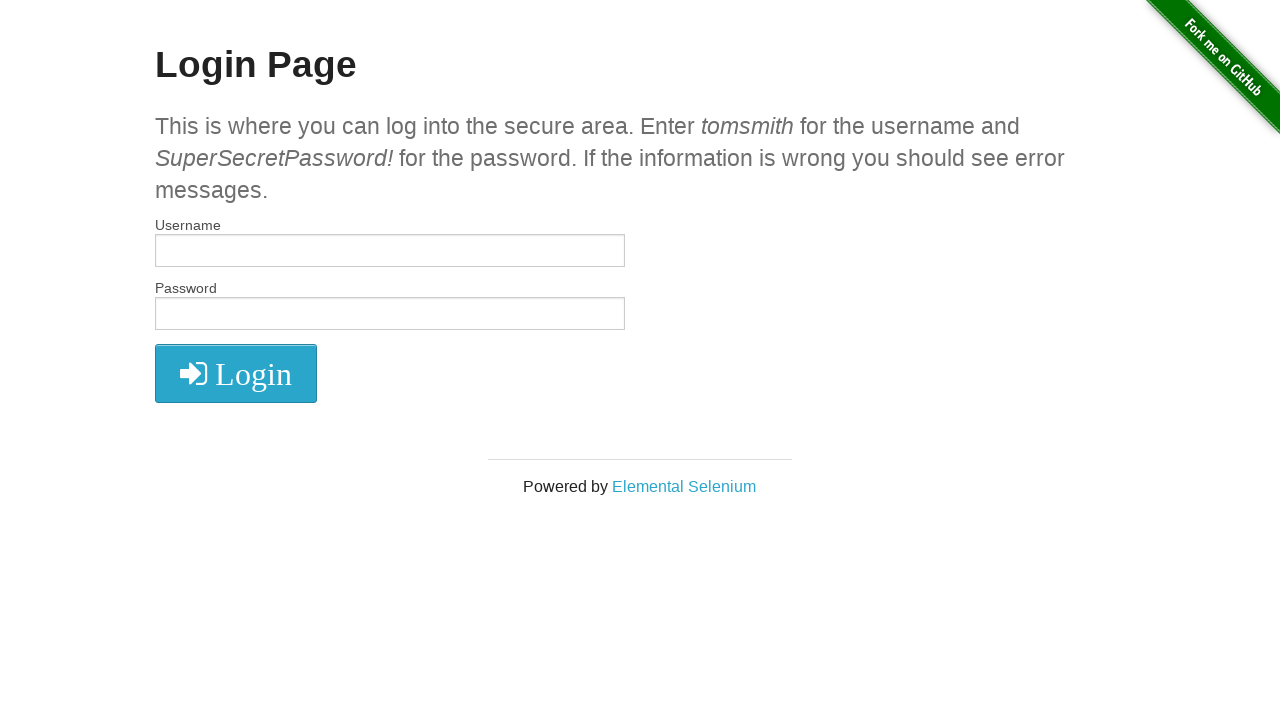

Filled username field with 'johndoe' on #username
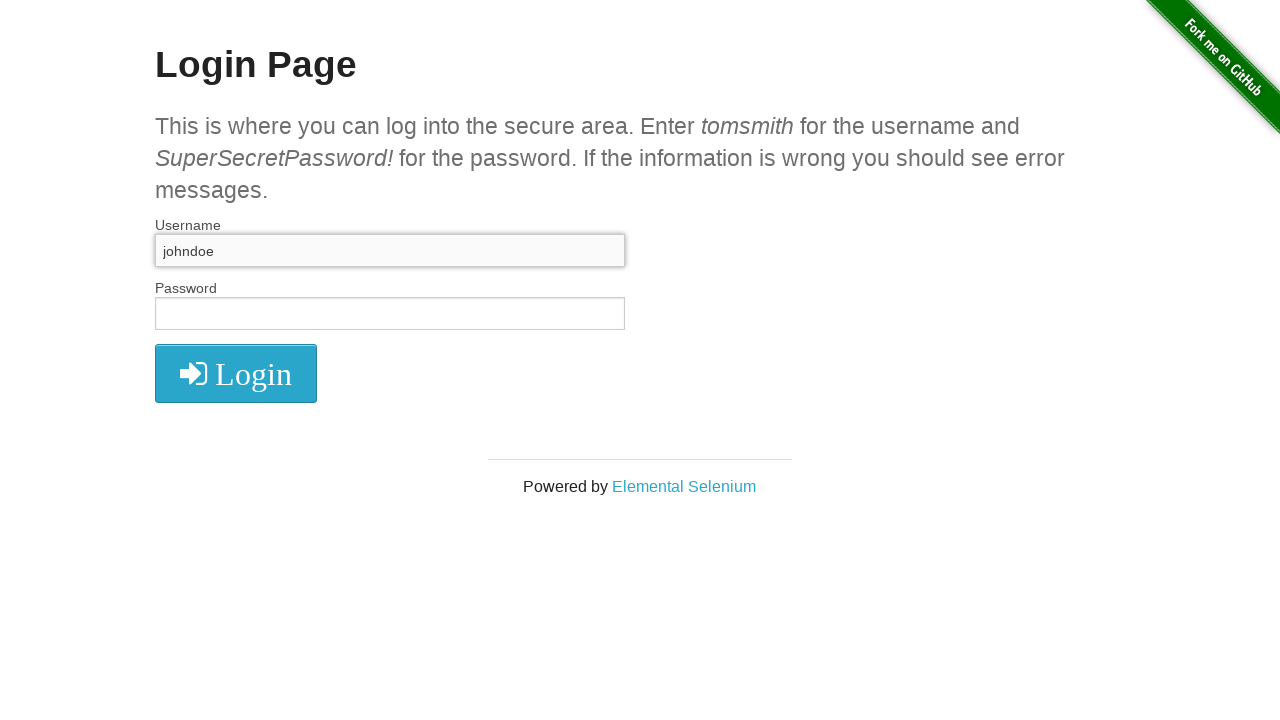

Filled password field with 'NotASuperPass?' on #password
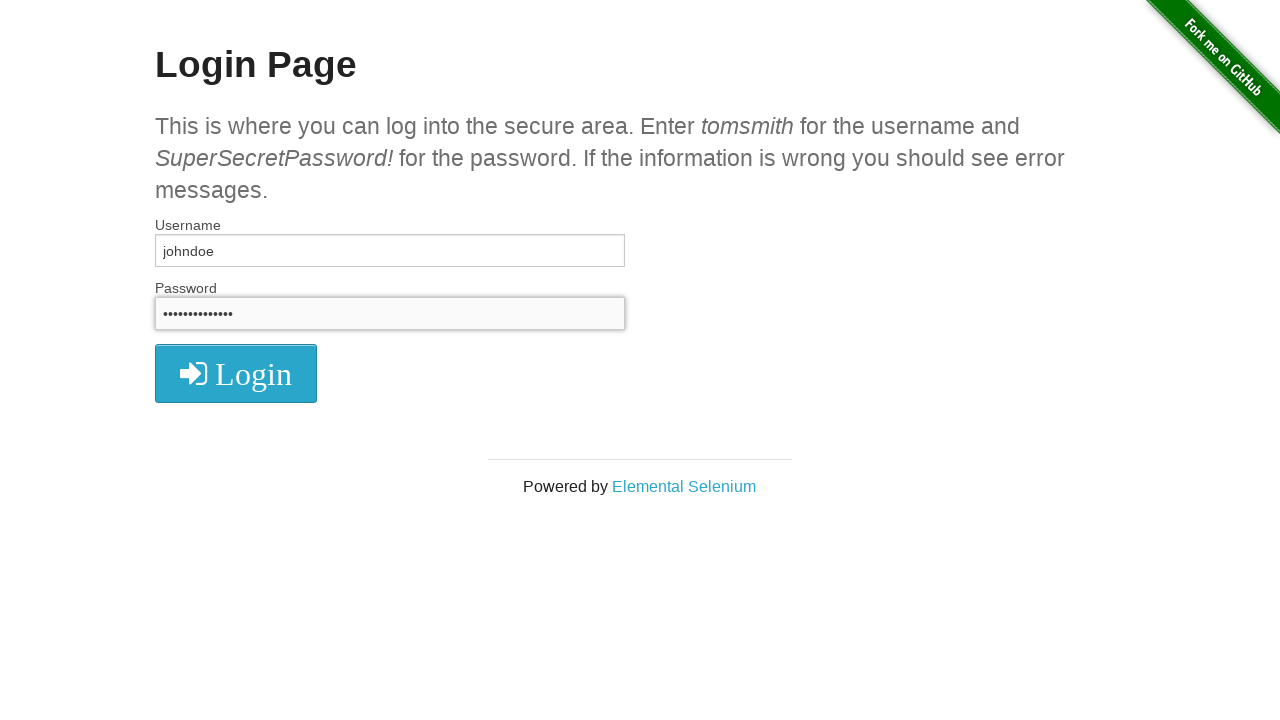

Clicked login button at (236, 373) on .radius
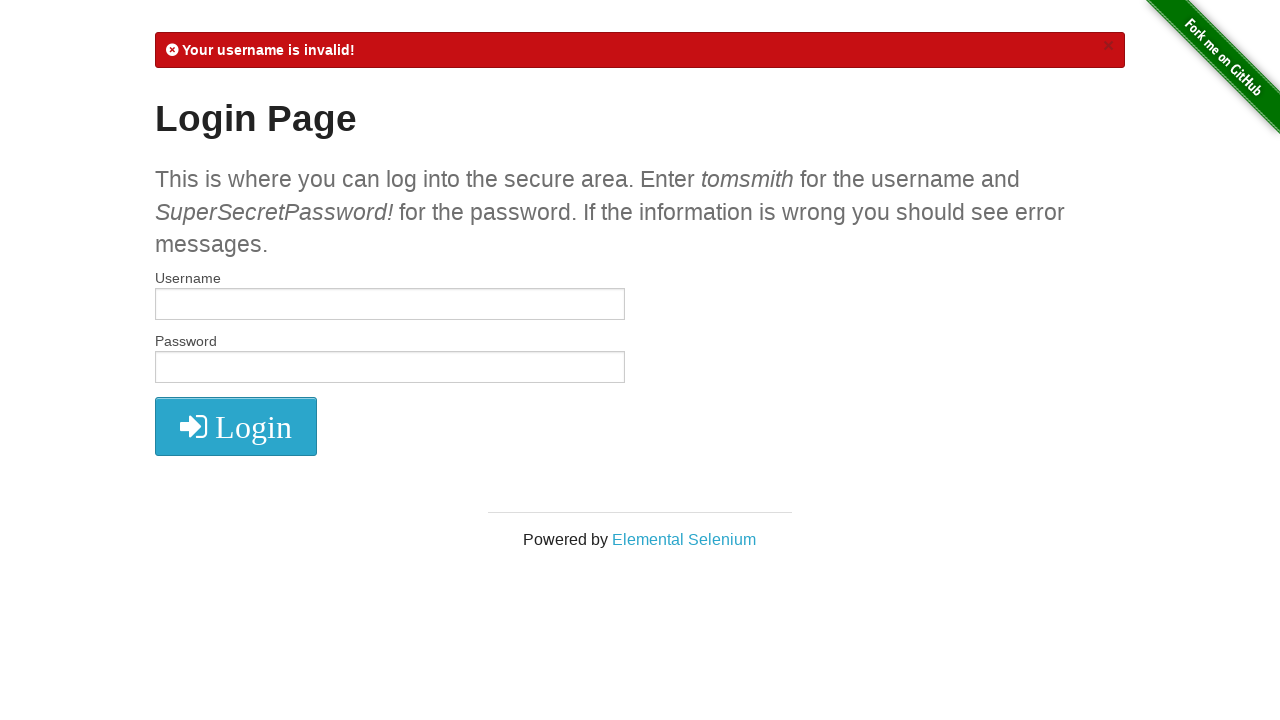

Retrieved error message text from flash element
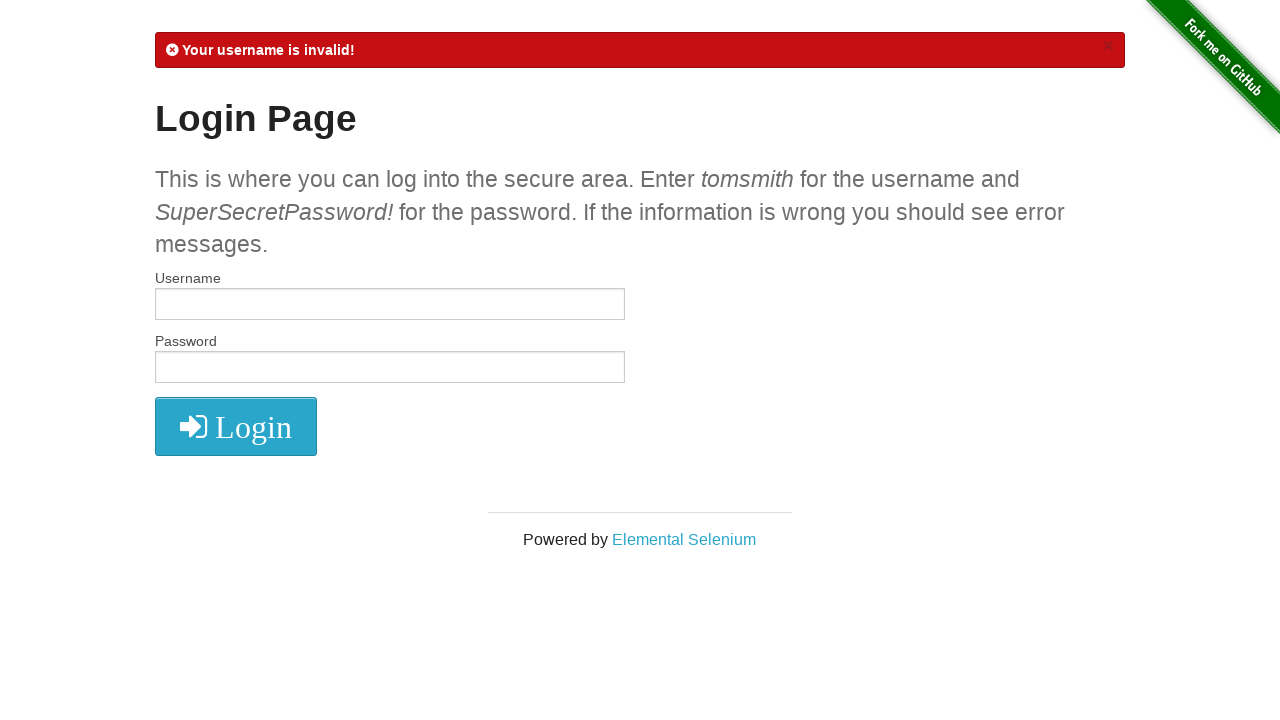

Verified error message contains 'Your username is invalid!'
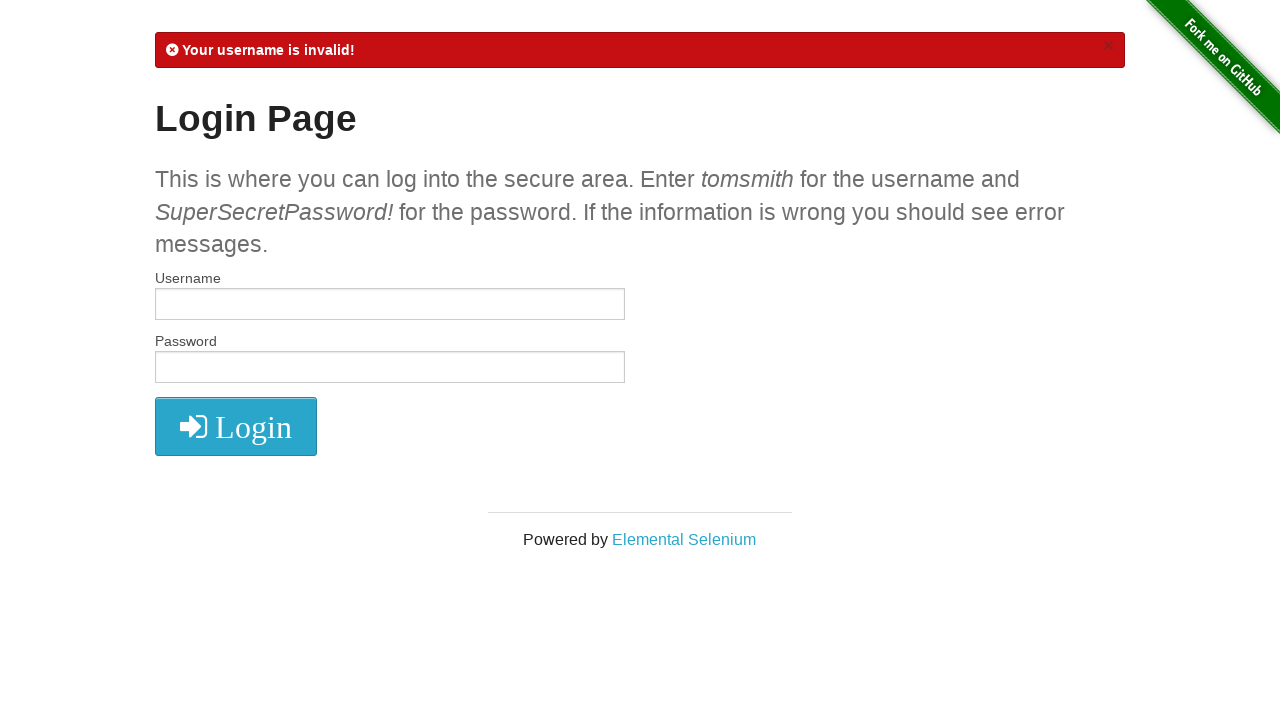

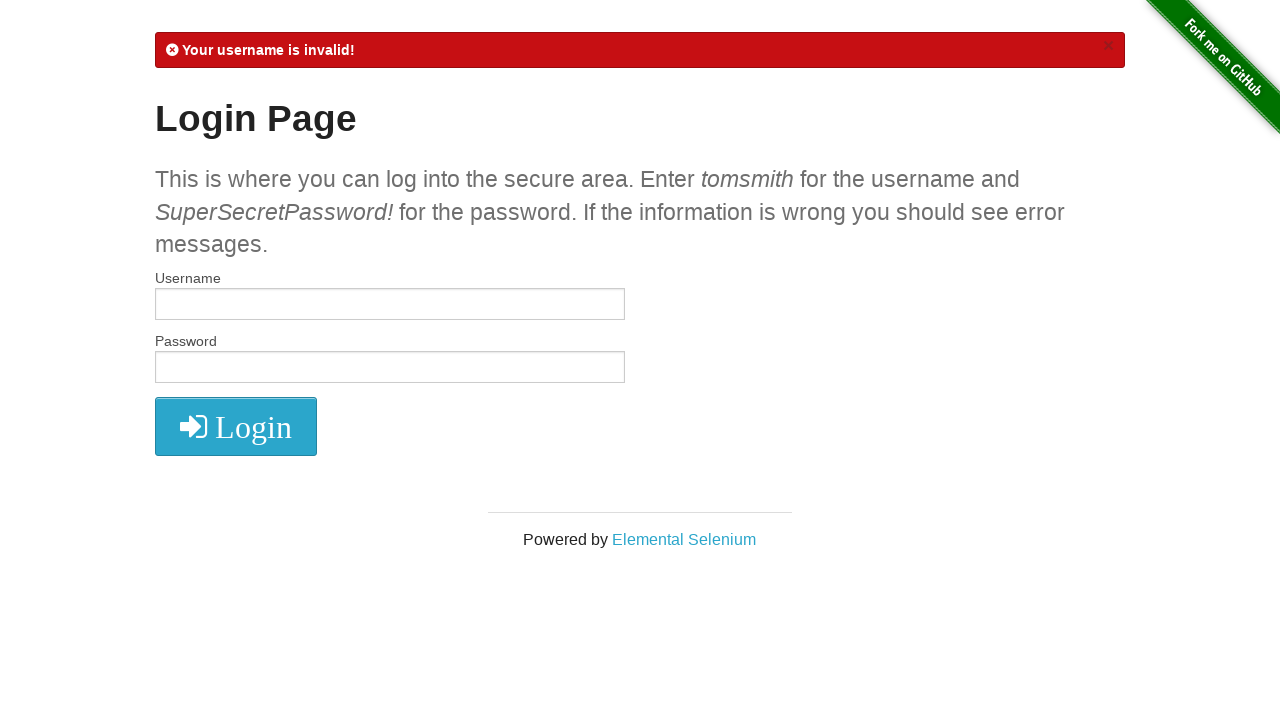